Tests clicking a button to trigger a confirm dialog and dismissing it

Starting URL: https://automationfc.github.io/basic-form/index.html

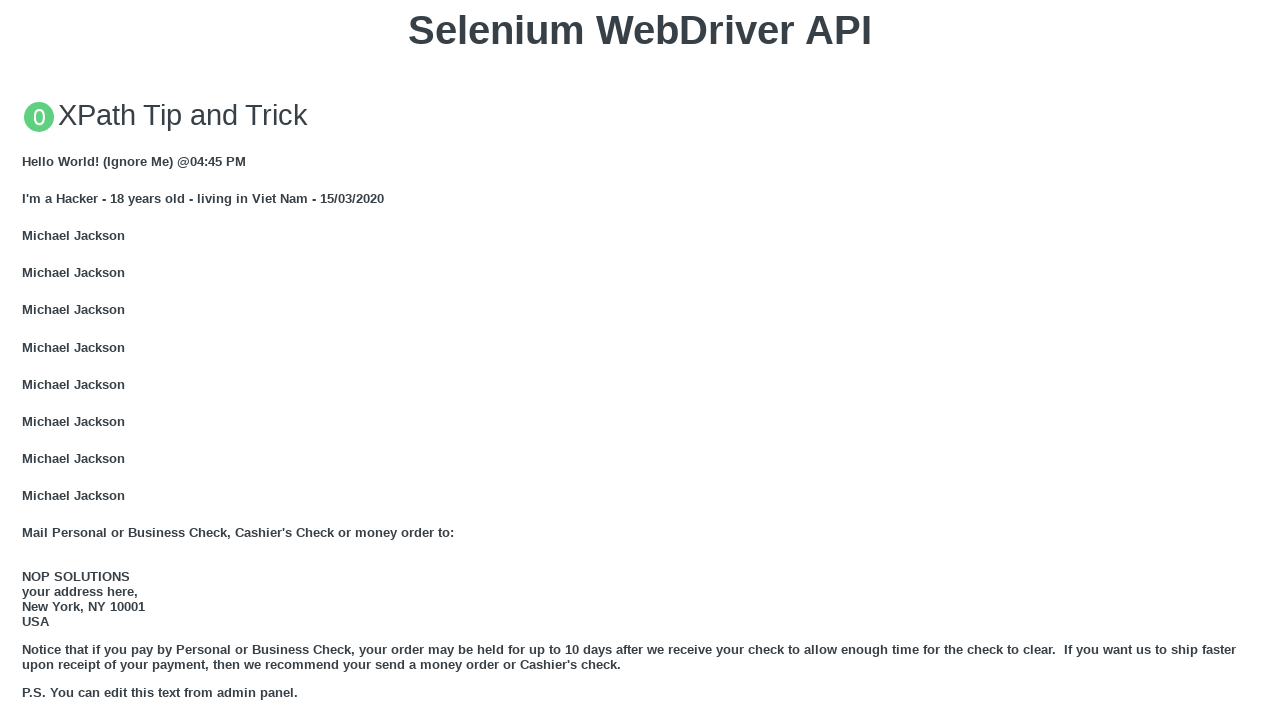

Clicked button to trigger confirm dialog at (640, 360) on xpath=//button[@onclick='jsConfirm()']
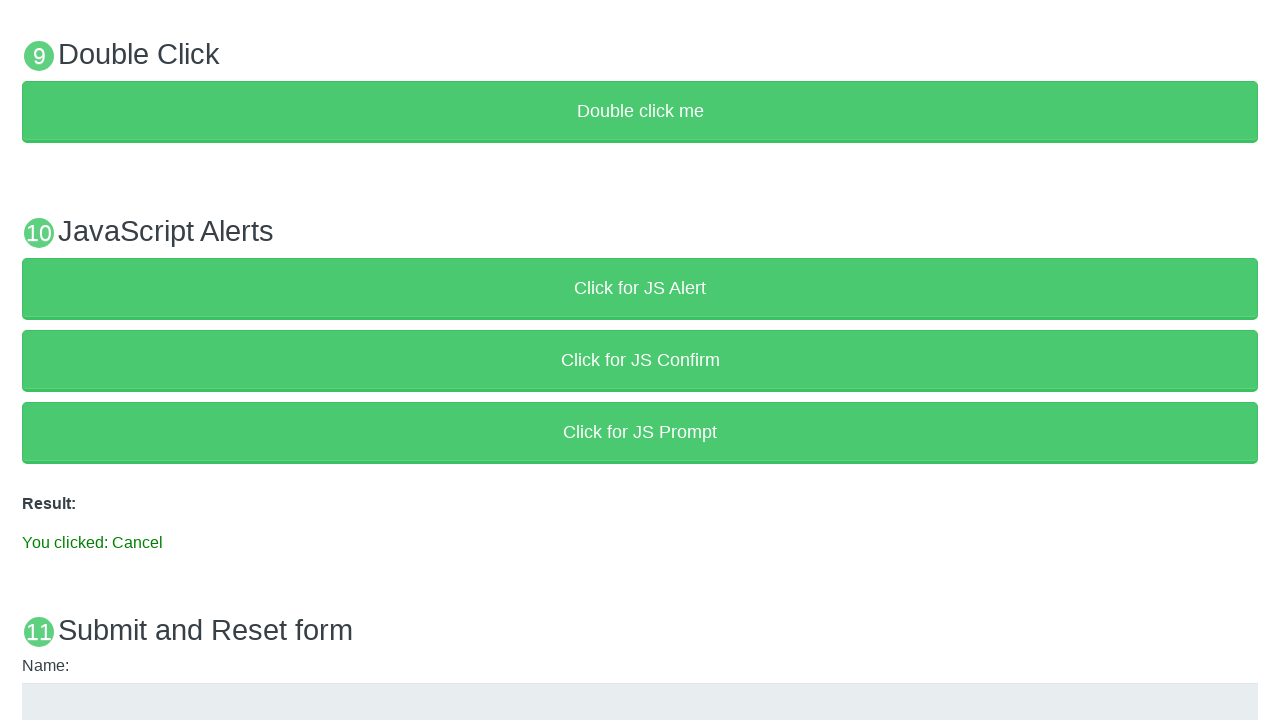

Dismissed the confirm dialog
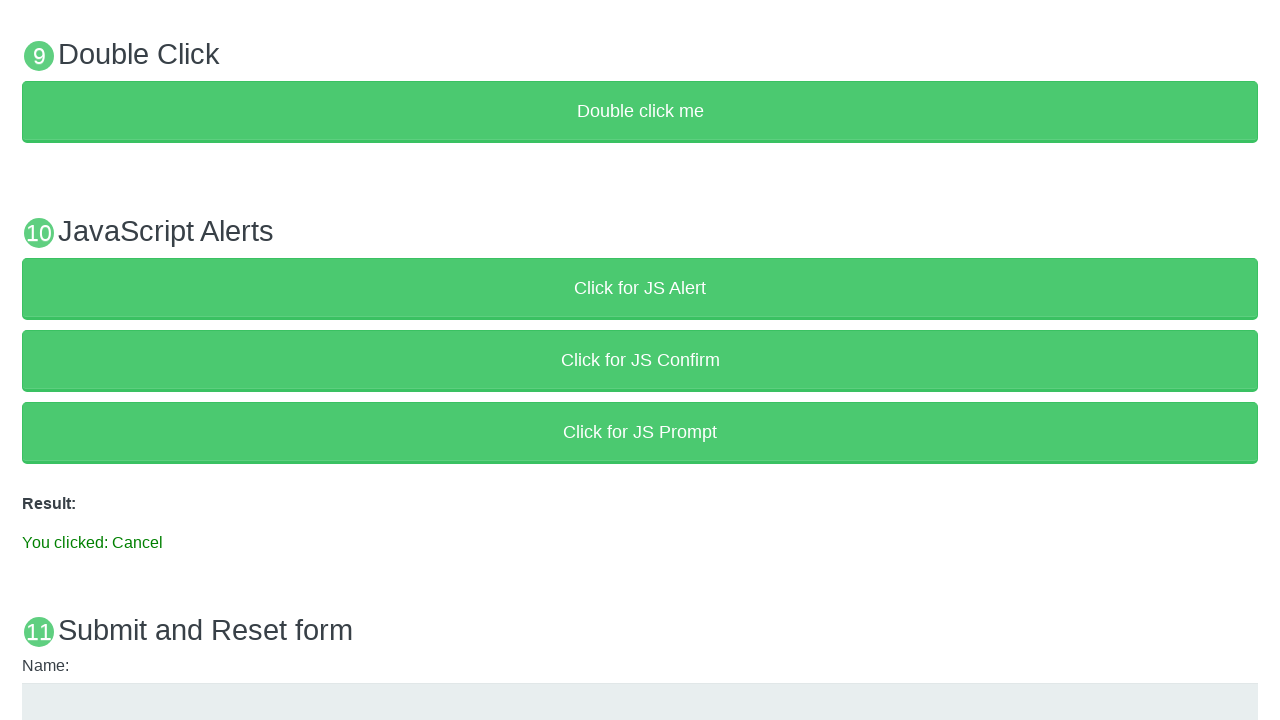

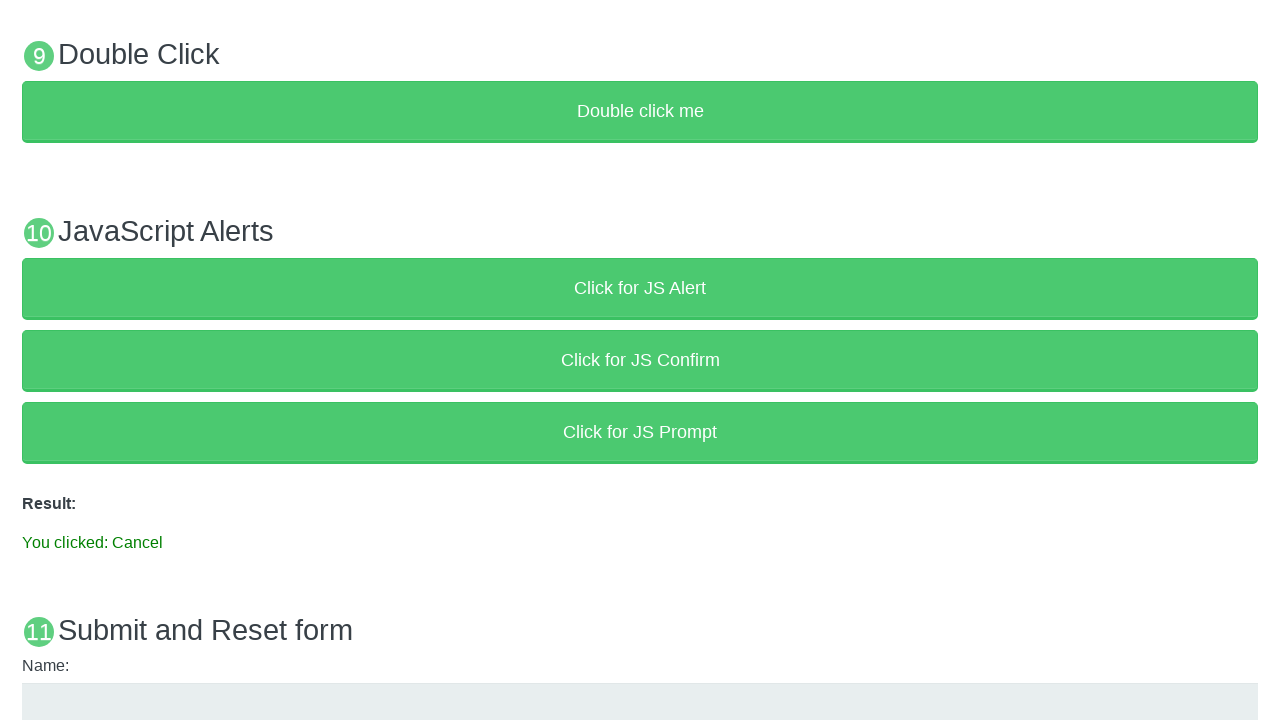